Adds products to cart by clicking order buttons and navigating back between products

Starting URL: https://phptravels.org/

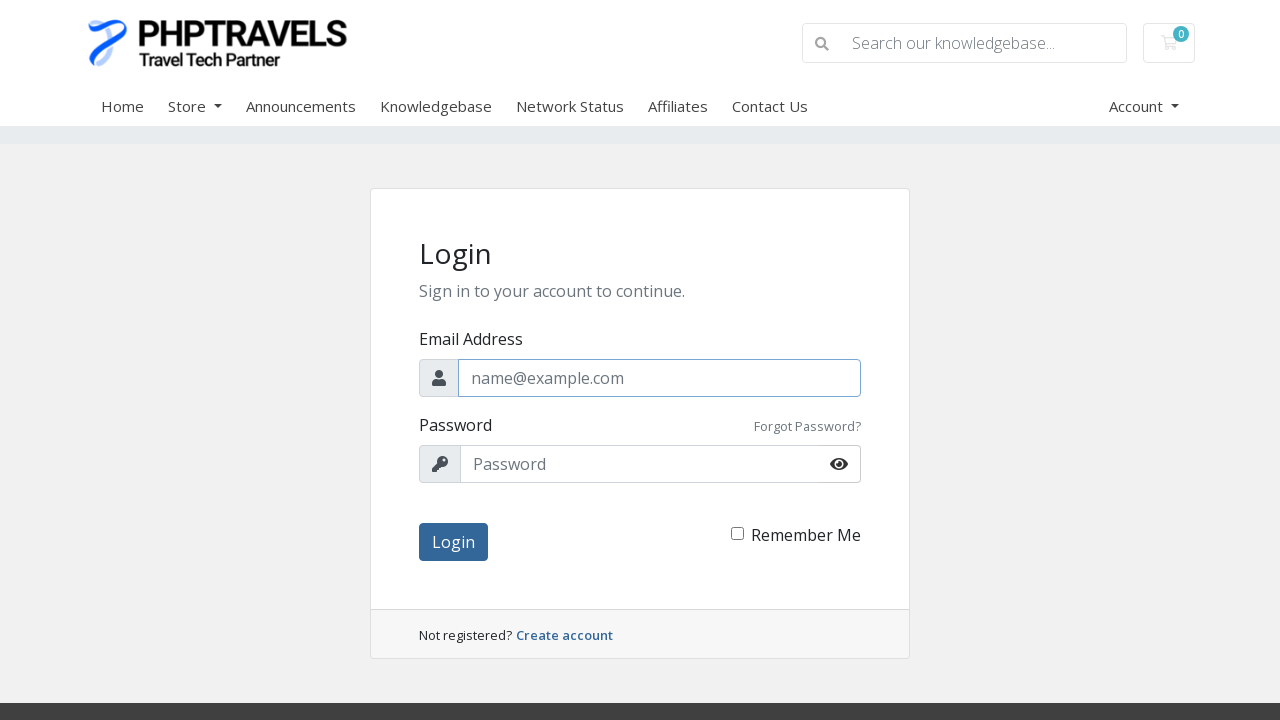

Clicked Store navigation link at (207, 106) on #Primary_Navbar-Store
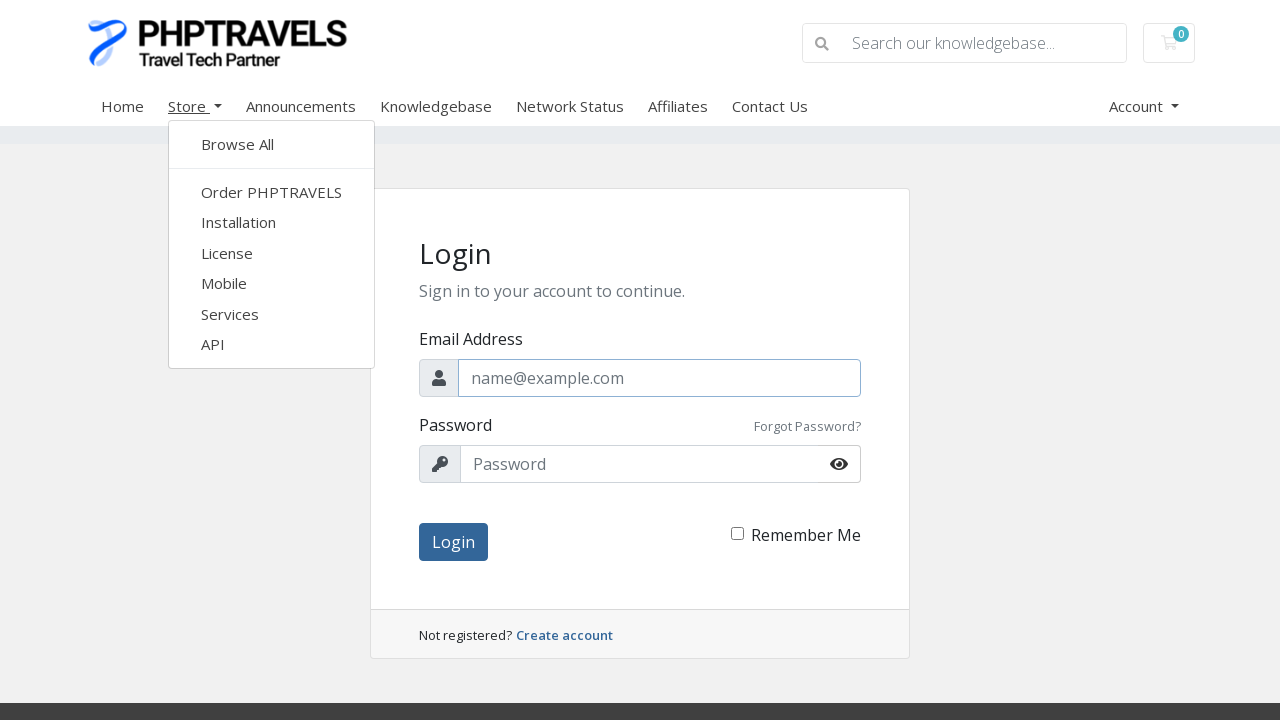

Clicked Installation submenu in Store at (272, 222) on #Primary_Navbar-Store-Installation
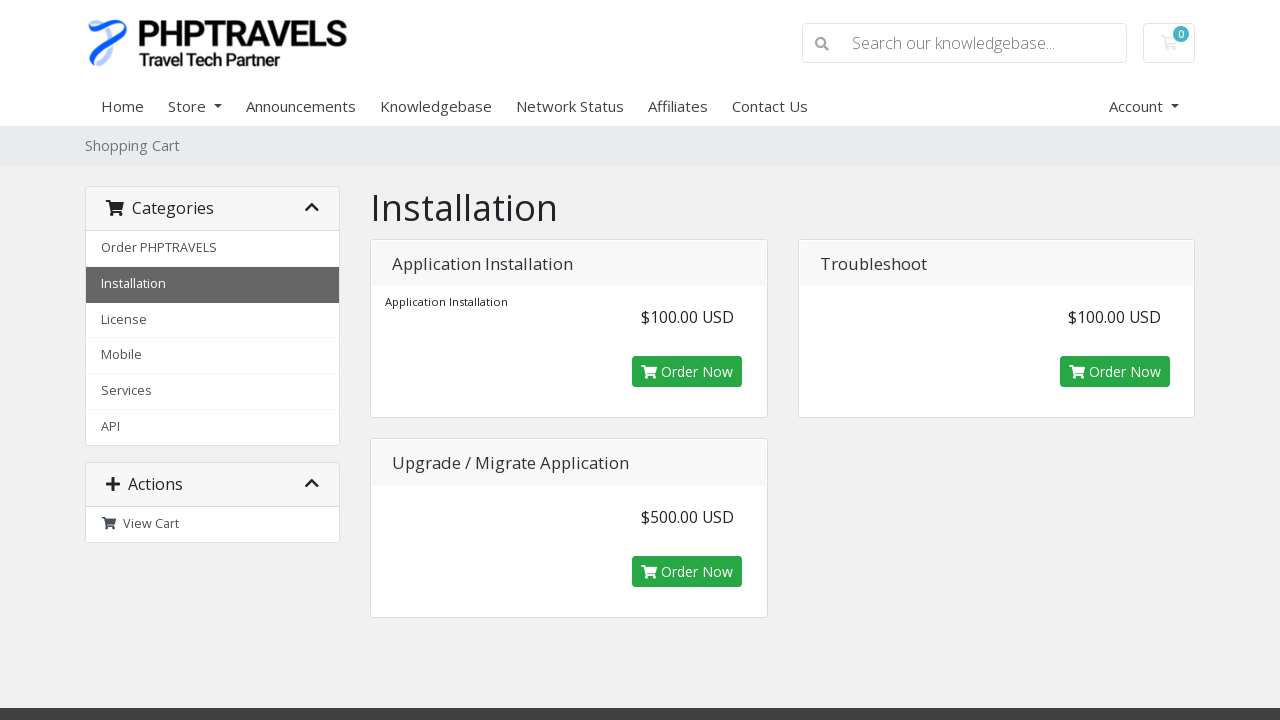

Clicked order button for first product at (687, 372) on #product1-order-button
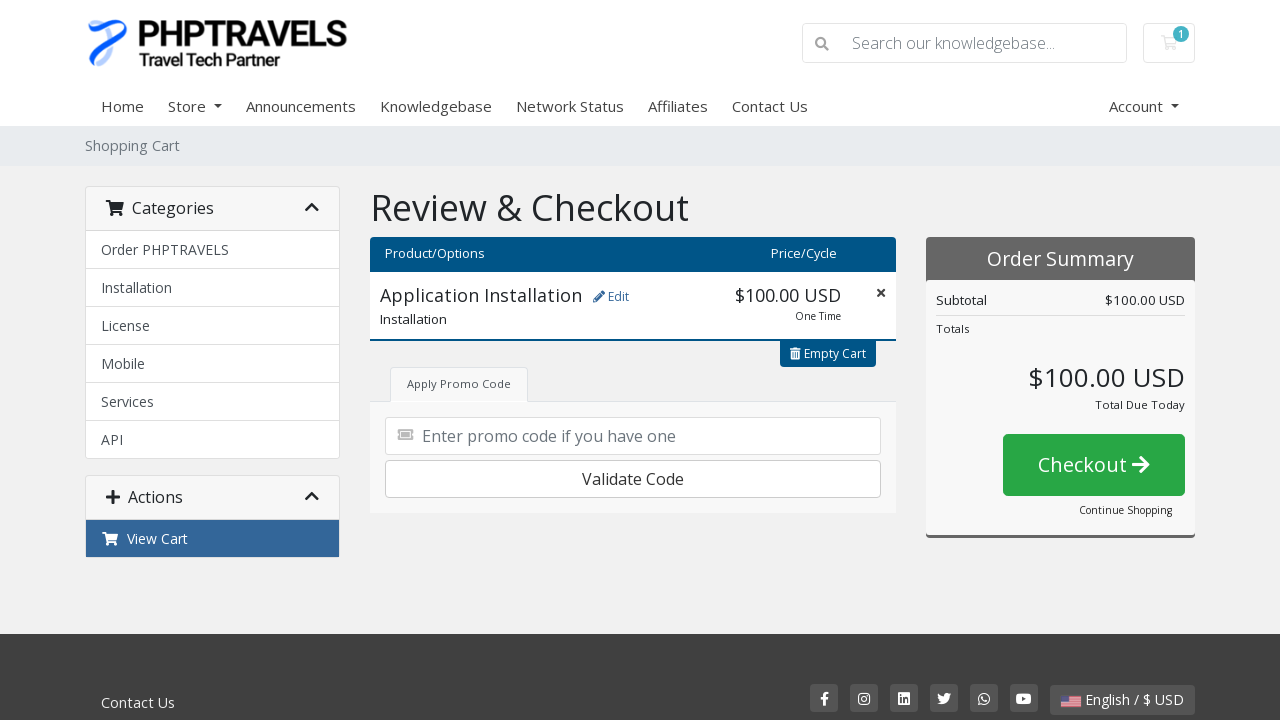

Navigated back to products page
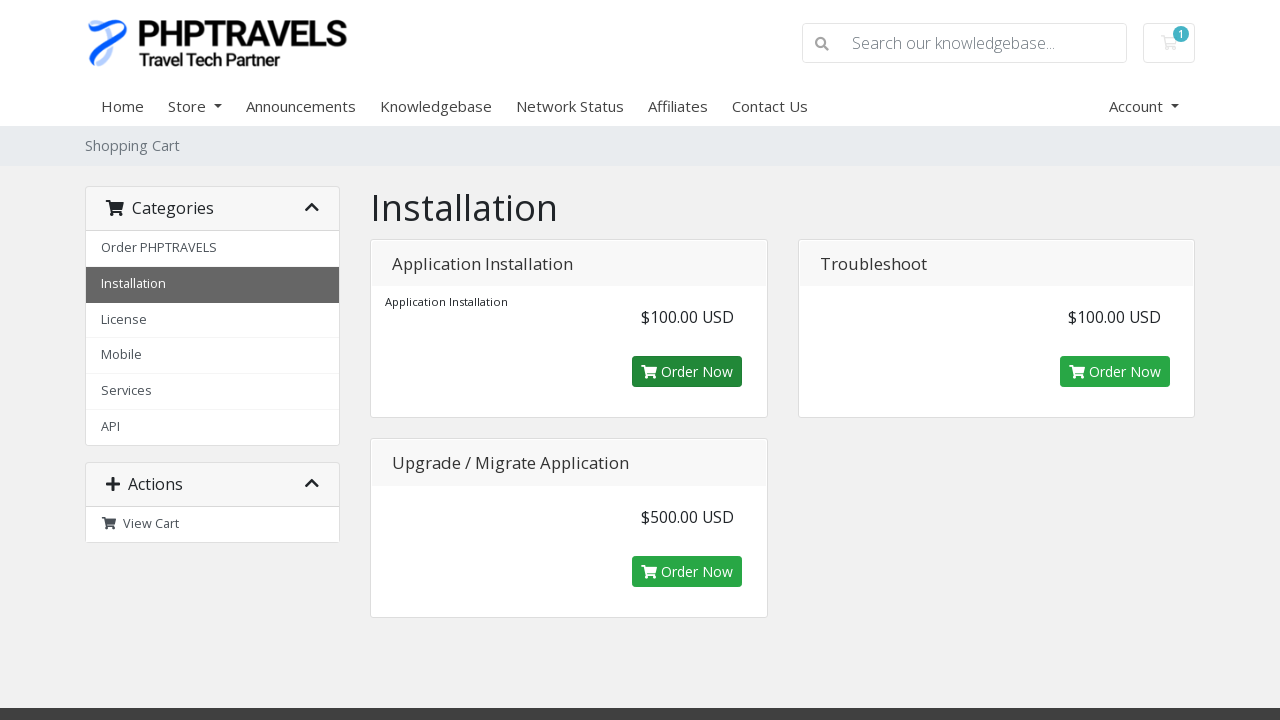

Clicked order button for third product at (687, 571) on #product3-order-button
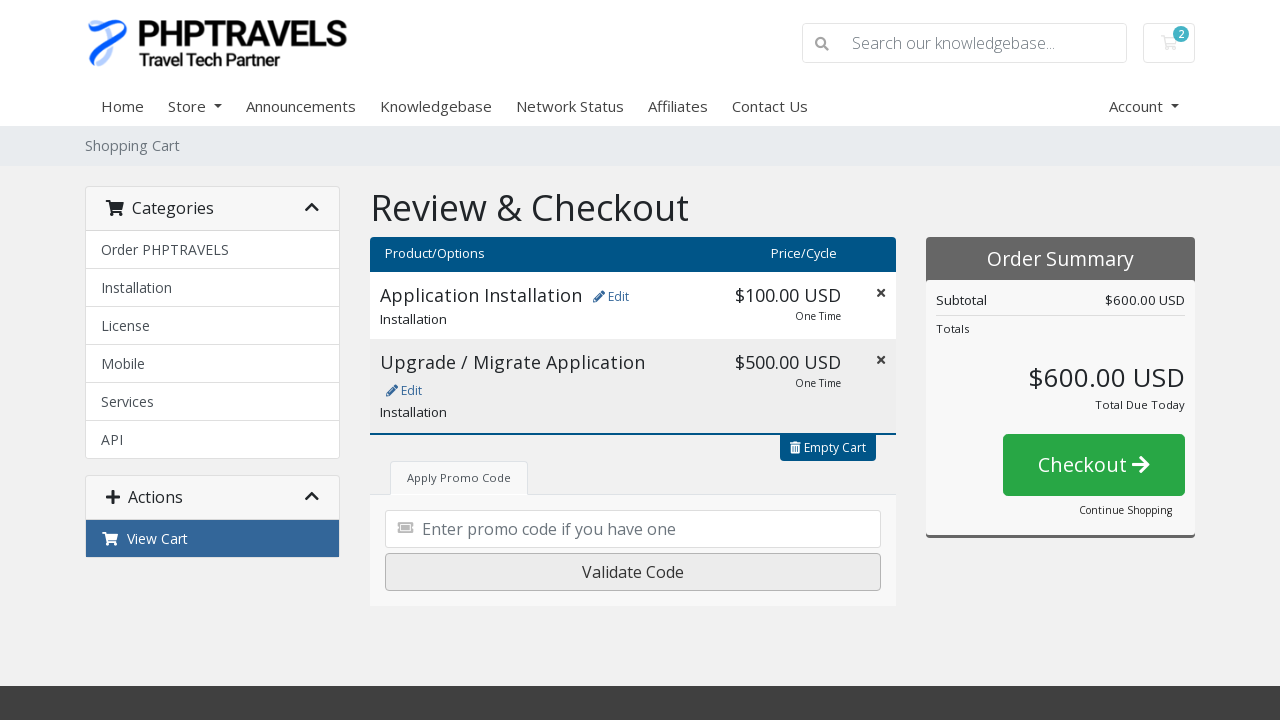

Navigated back to products page
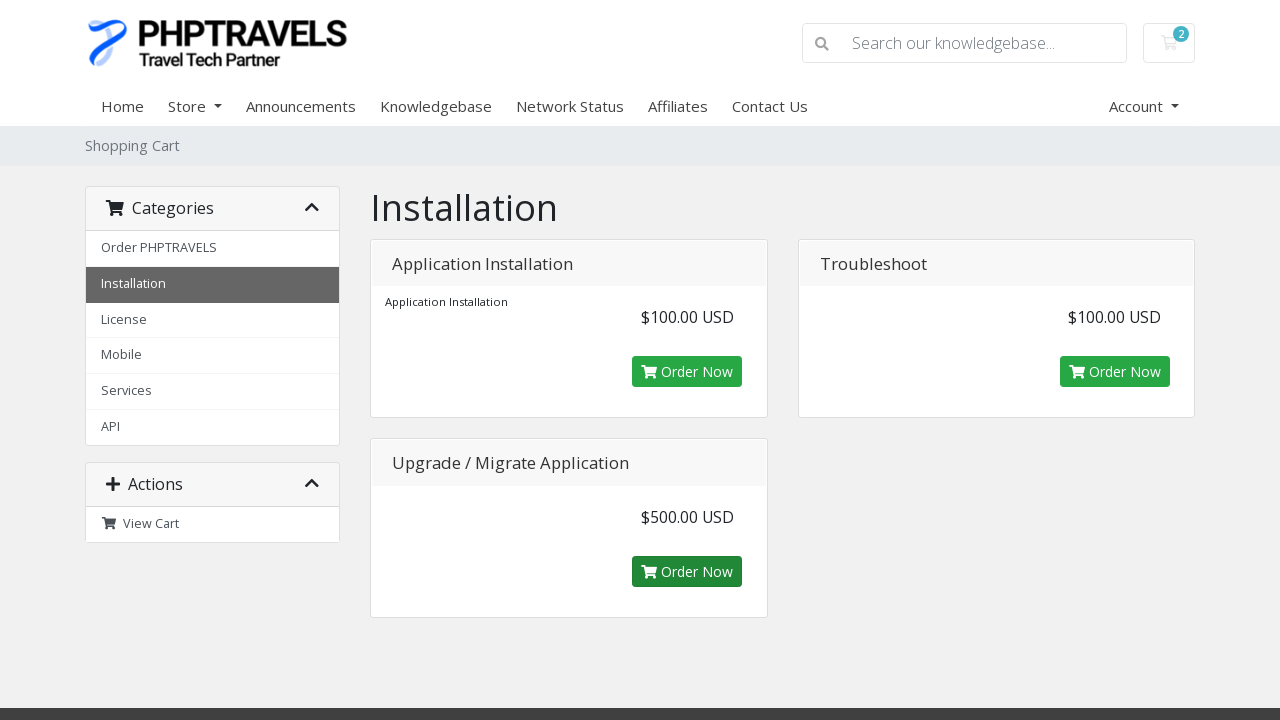

Clicked order button for third product again at (687, 571) on #product3-order-button
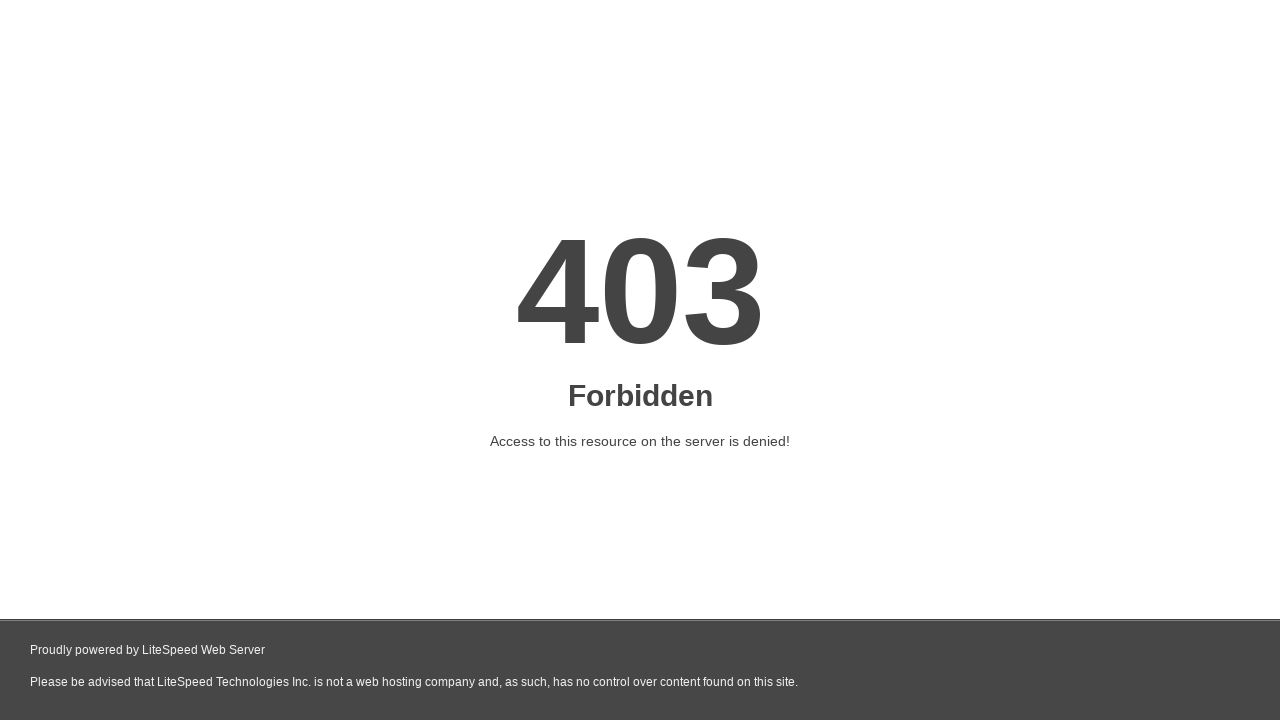

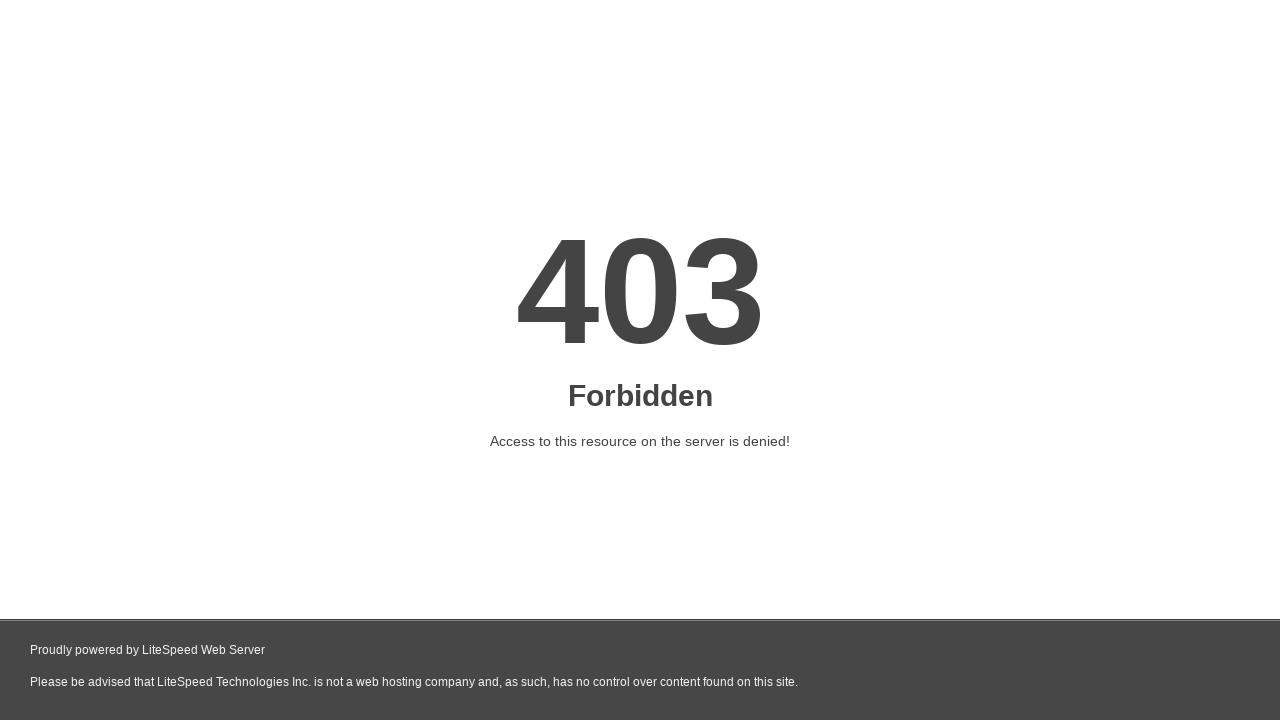